Tests that edits are cancelled when pressing Escape key

Starting URL: https://demo.playwright.dev/todomvc

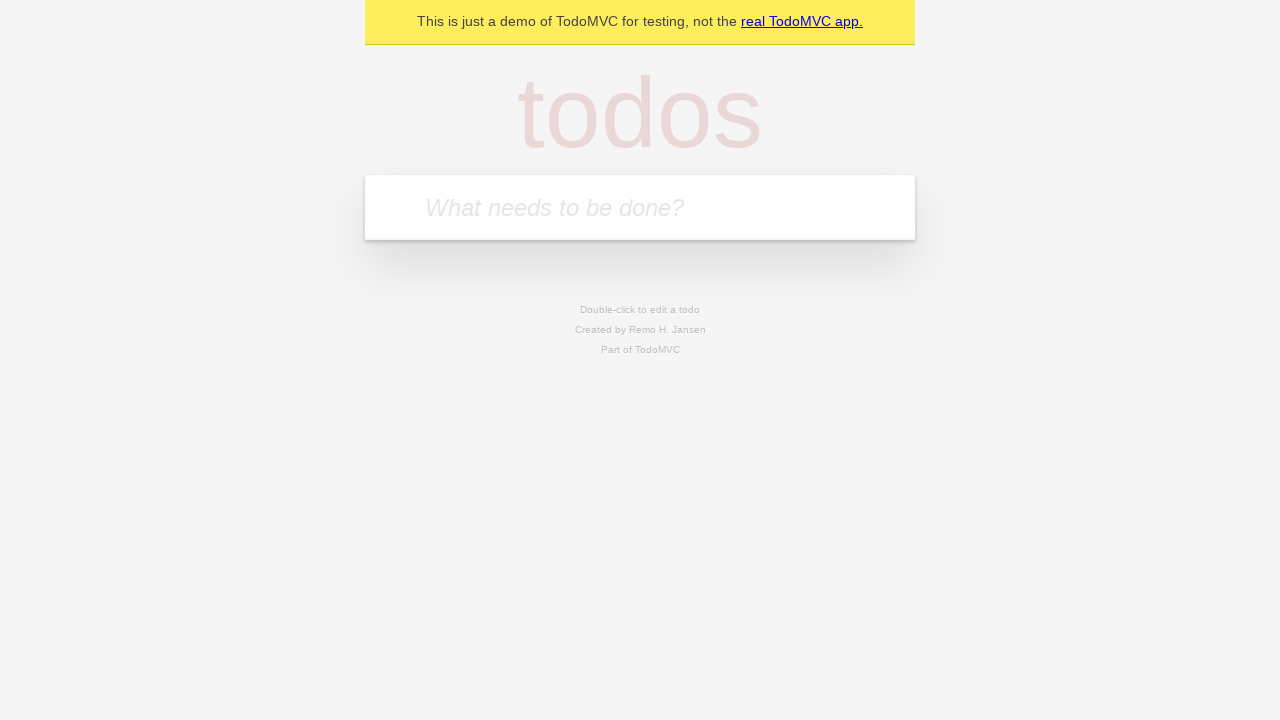

Filled todo input with 'buy some cheese' on internal:attr=[placeholder="What needs to be done?"i]
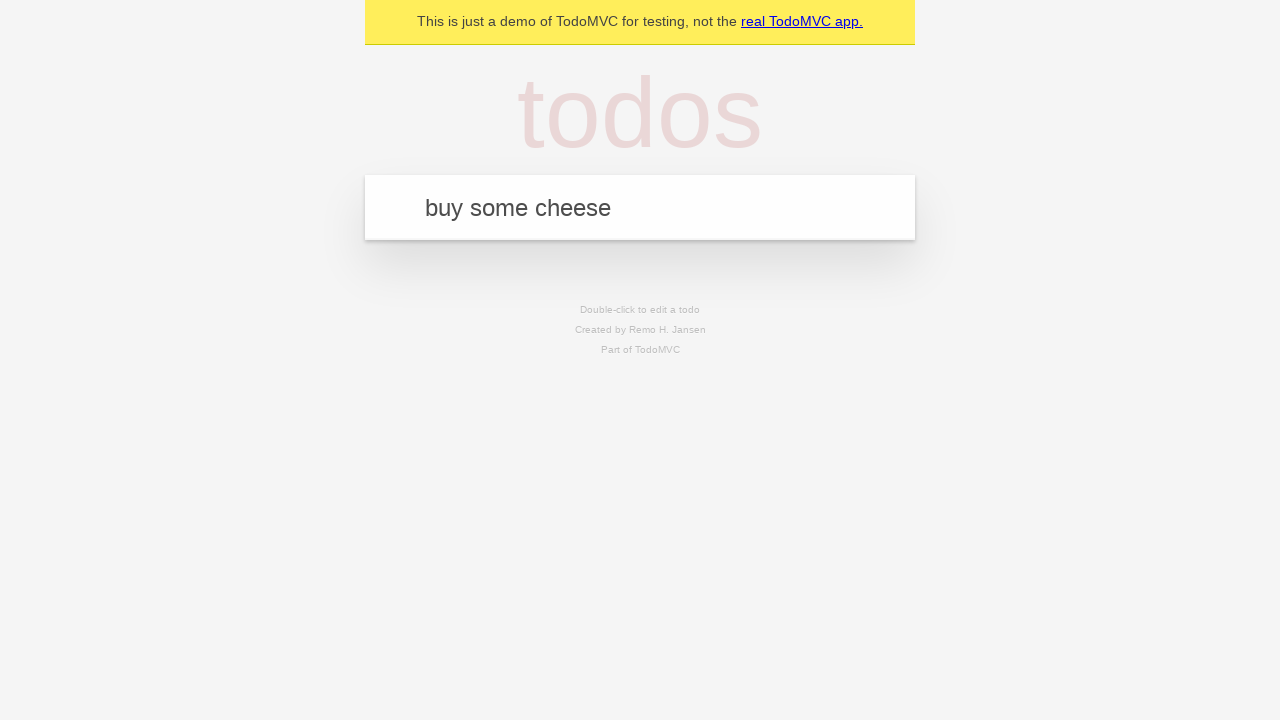

Pressed Enter to add first todo on internal:attr=[placeholder="What needs to be done?"i]
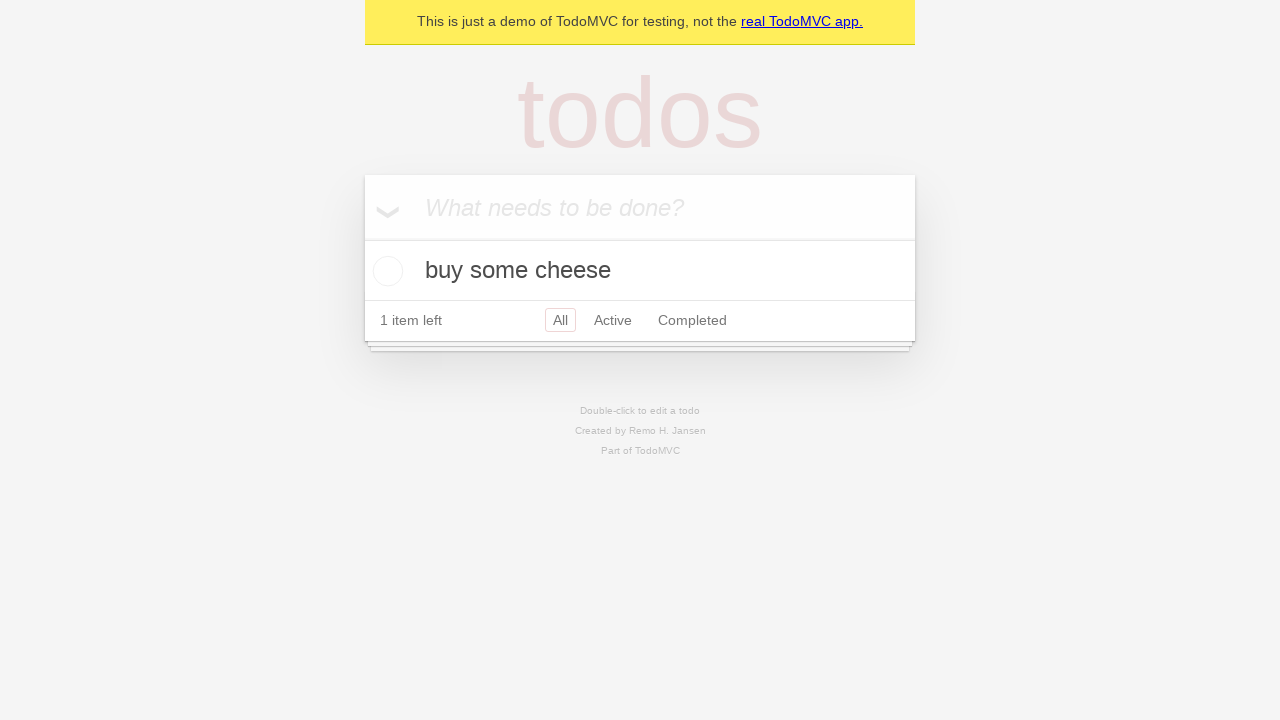

Filled todo input with 'feed the cat' on internal:attr=[placeholder="What needs to be done?"i]
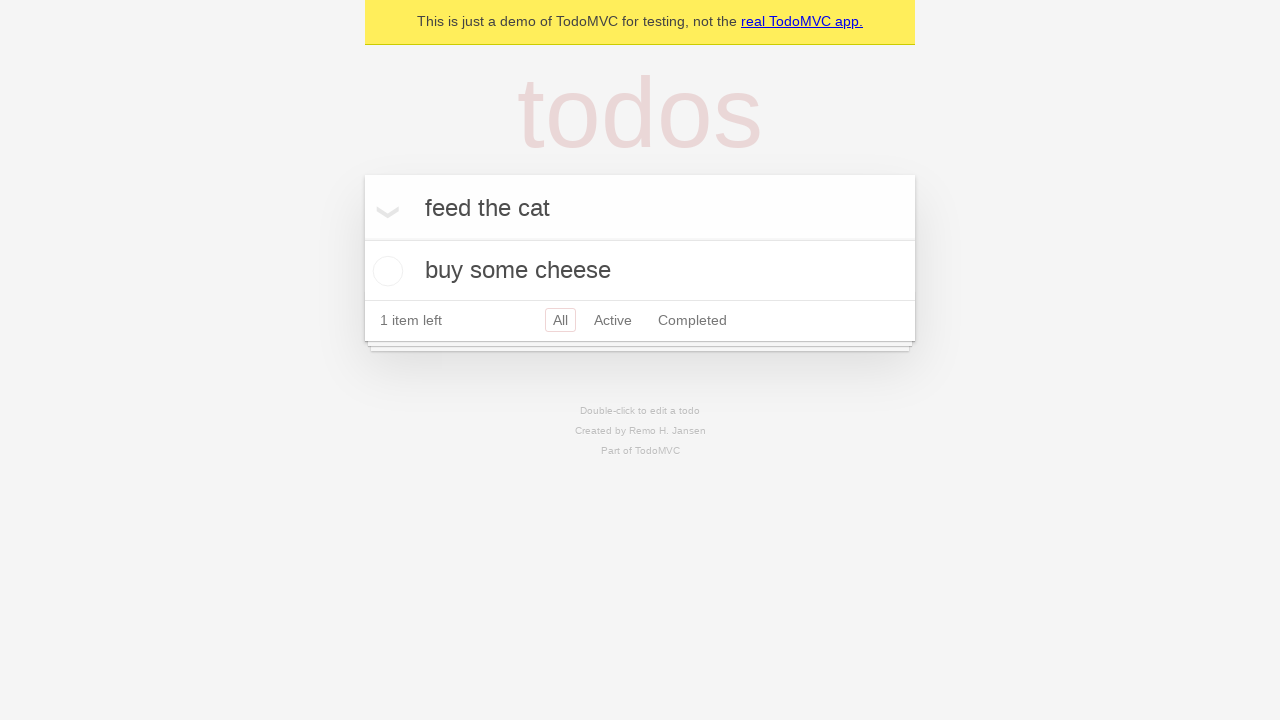

Pressed Enter to add second todo on internal:attr=[placeholder="What needs to be done?"i]
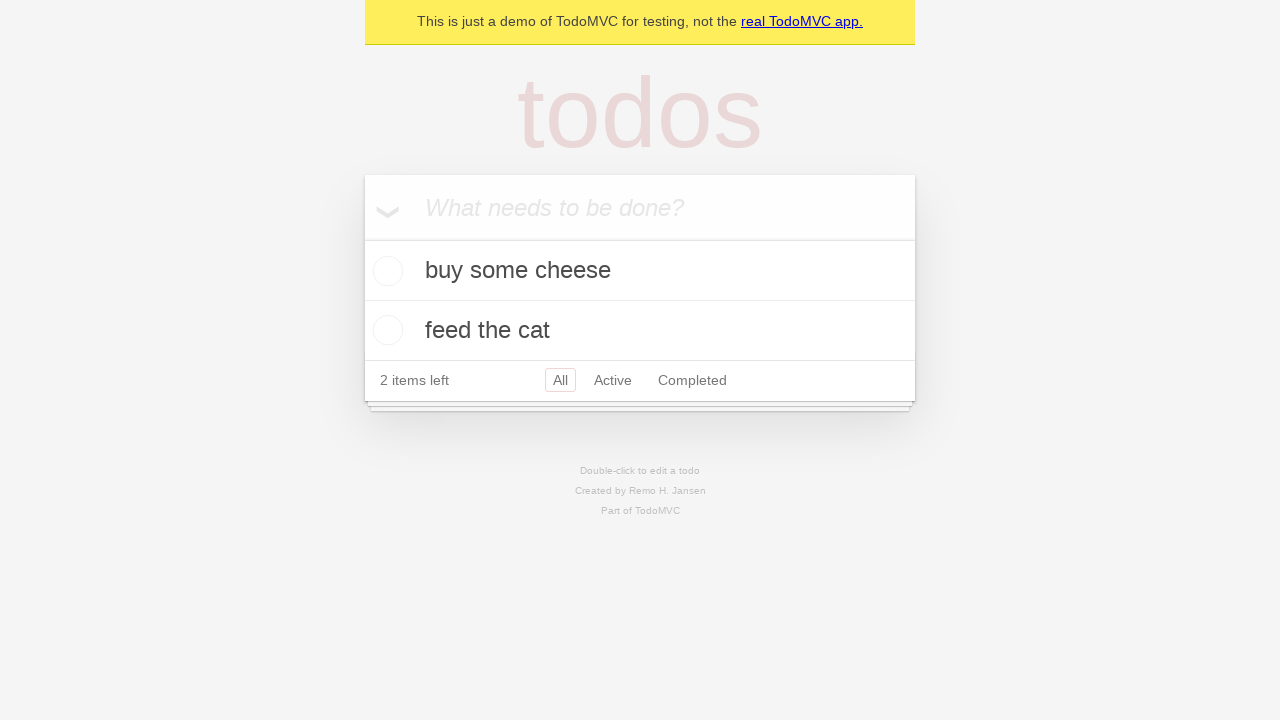

Filled todo input with 'book a doctors appointment' on internal:attr=[placeholder="What needs to be done?"i]
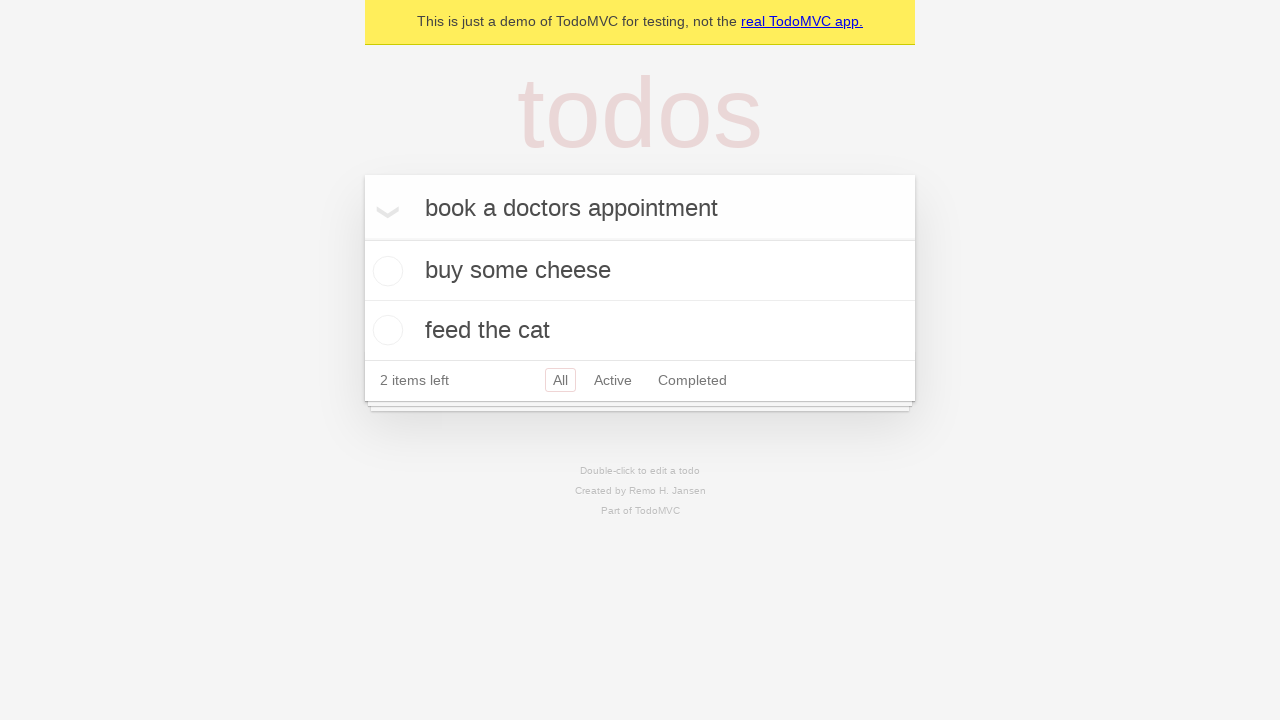

Pressed Enter to add third todo on internal:attr=[placeholder="What needs to be done?"i]
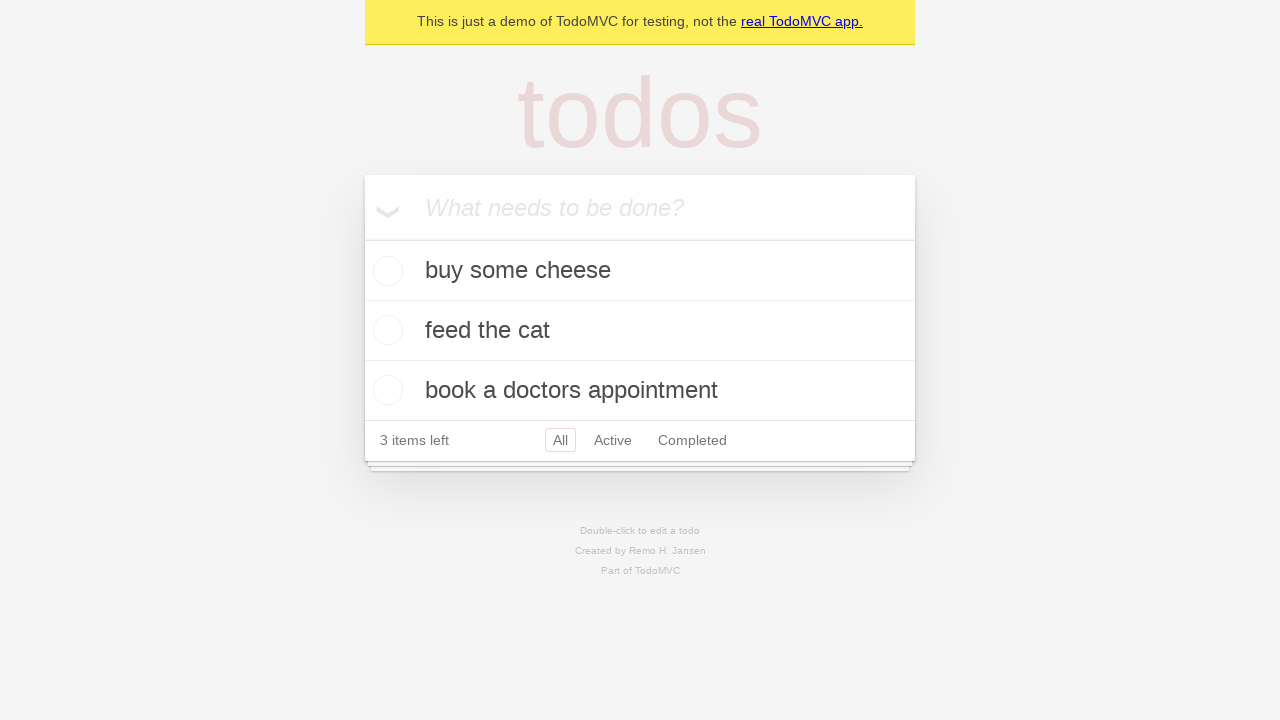

Double-clicked second todo to enter edit mode at (640, 331) on internal:testid=[data-testid="todo-item"s] >> nth=1
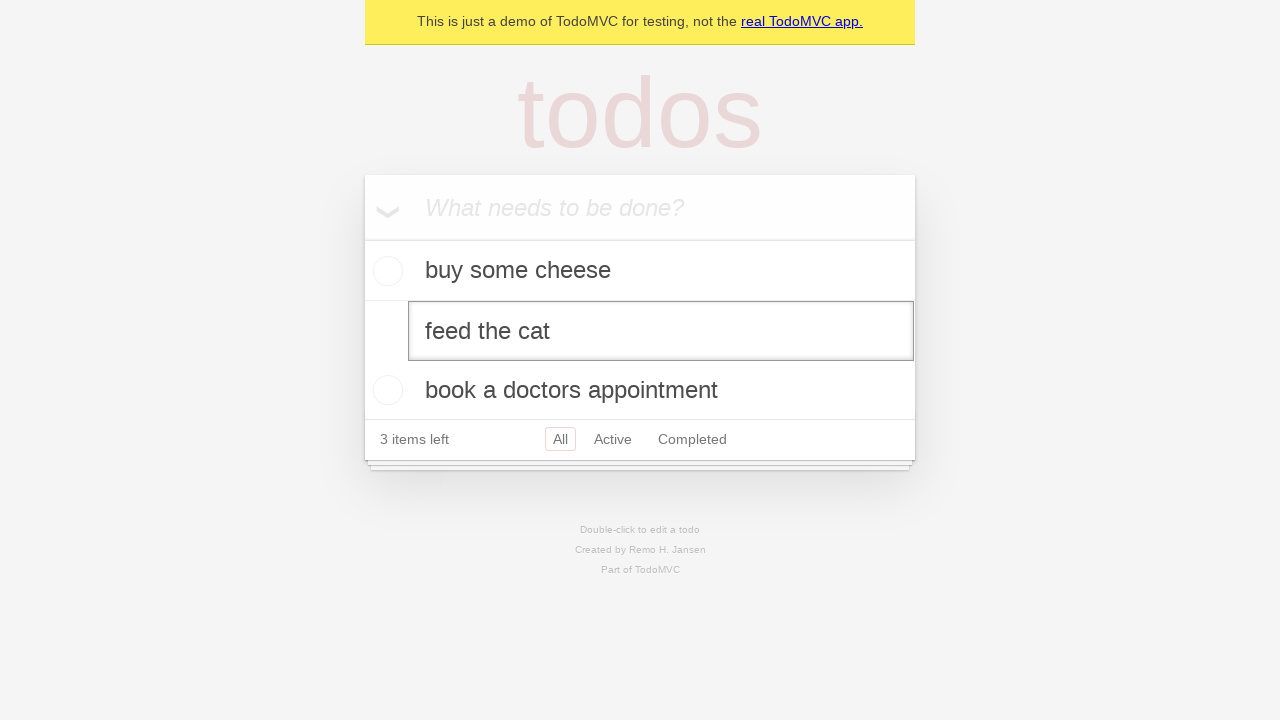

Filled edit textbox with 'buy some sausages' on internal:testid=[data-testid="todo-item"s] >> nth=1 >> internal:role=textbox[nam
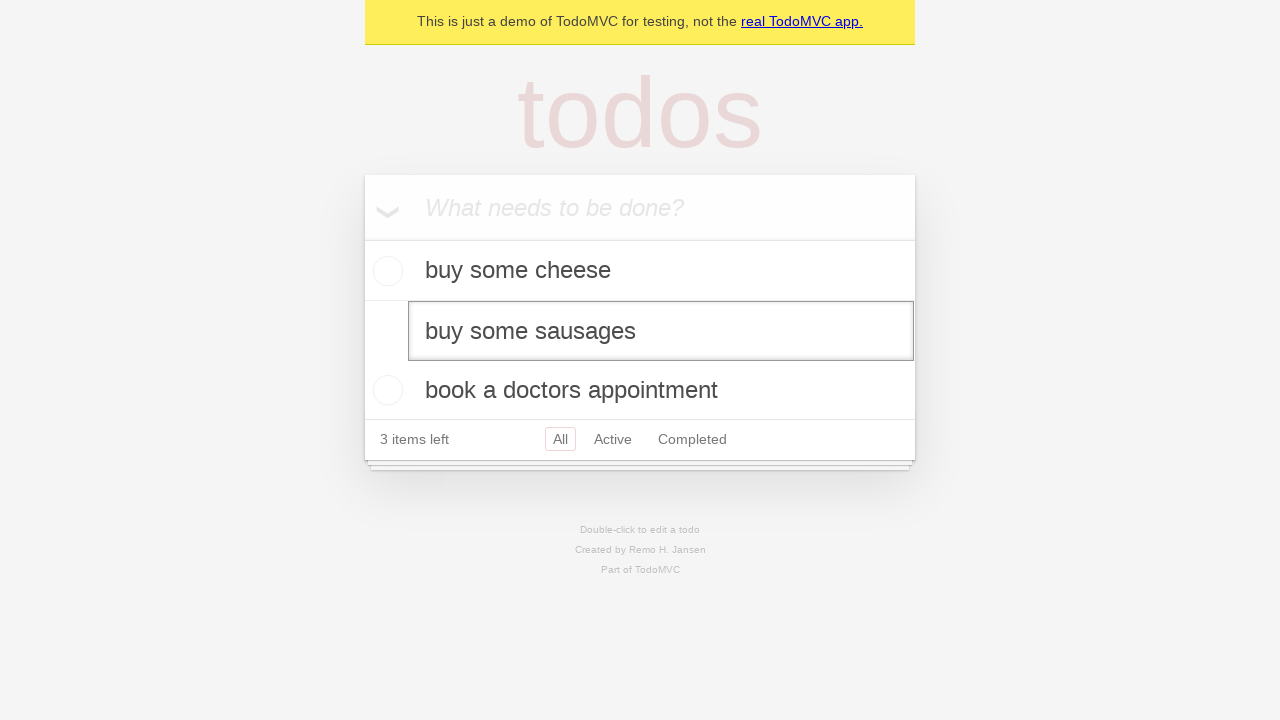

Pressed Escape key to cancel edit on internal:testid=[data-testid="todo-item"s] >> nth=1 >> internal:role=textbox[nam
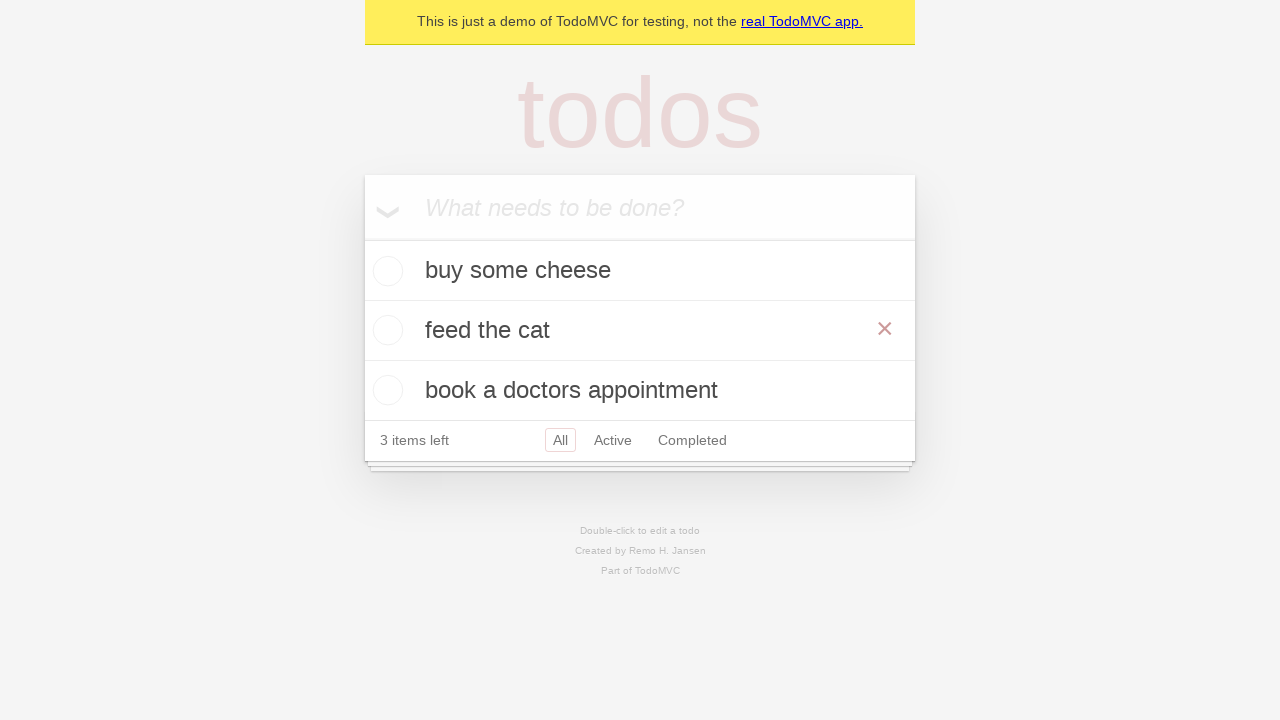

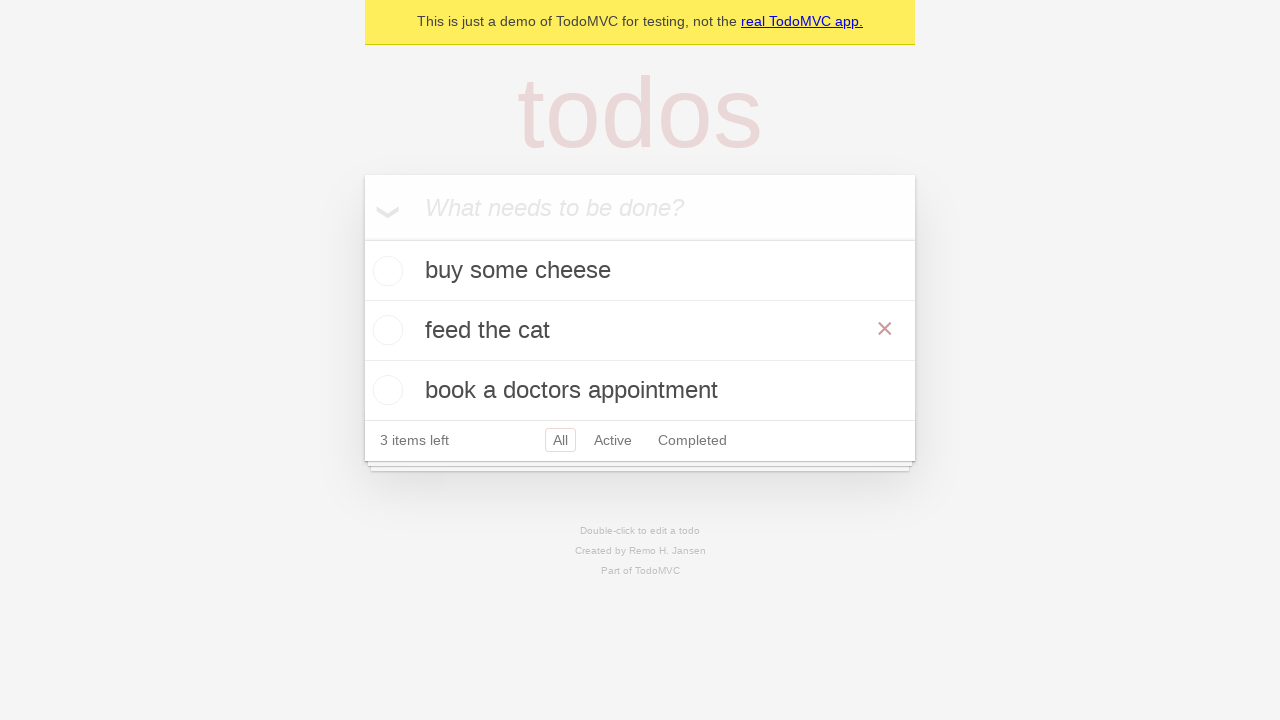